Navigates to the OrangeHRM homepage and verifies that links and slider elements are present on the page.

Starting URL: https://www.orangehrm.com/

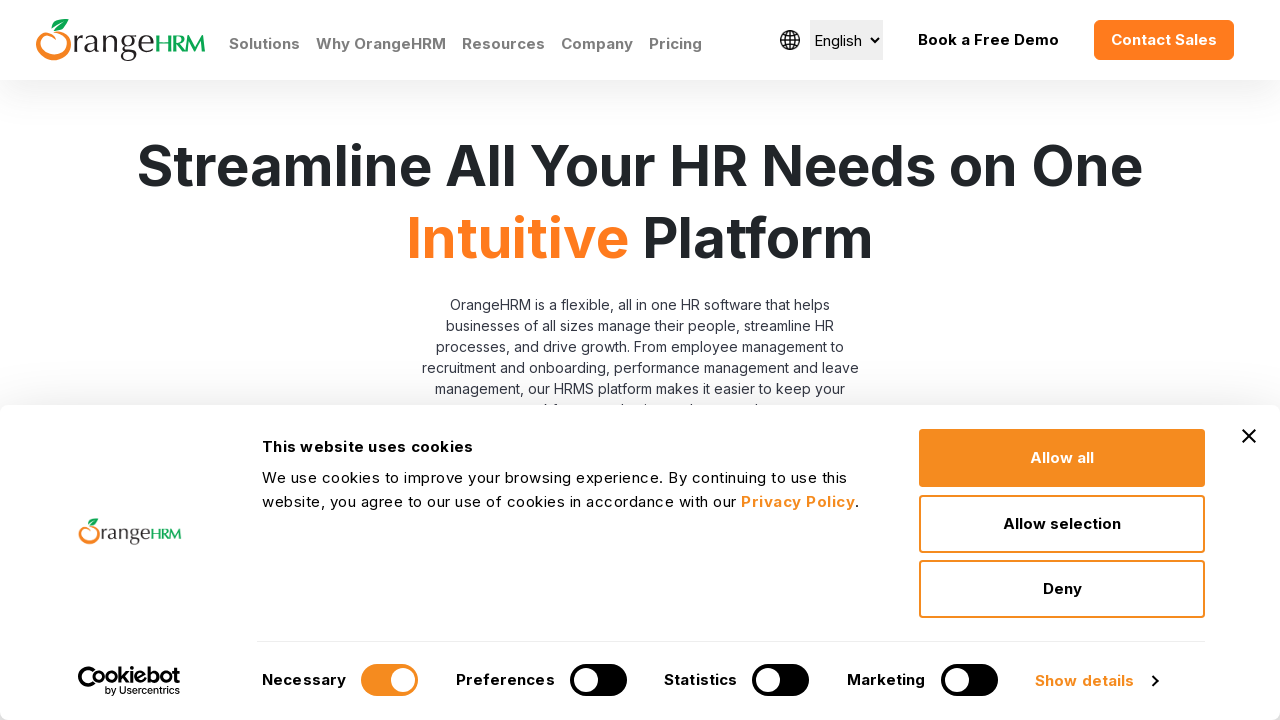

Navigated to OrangeHRM homepage
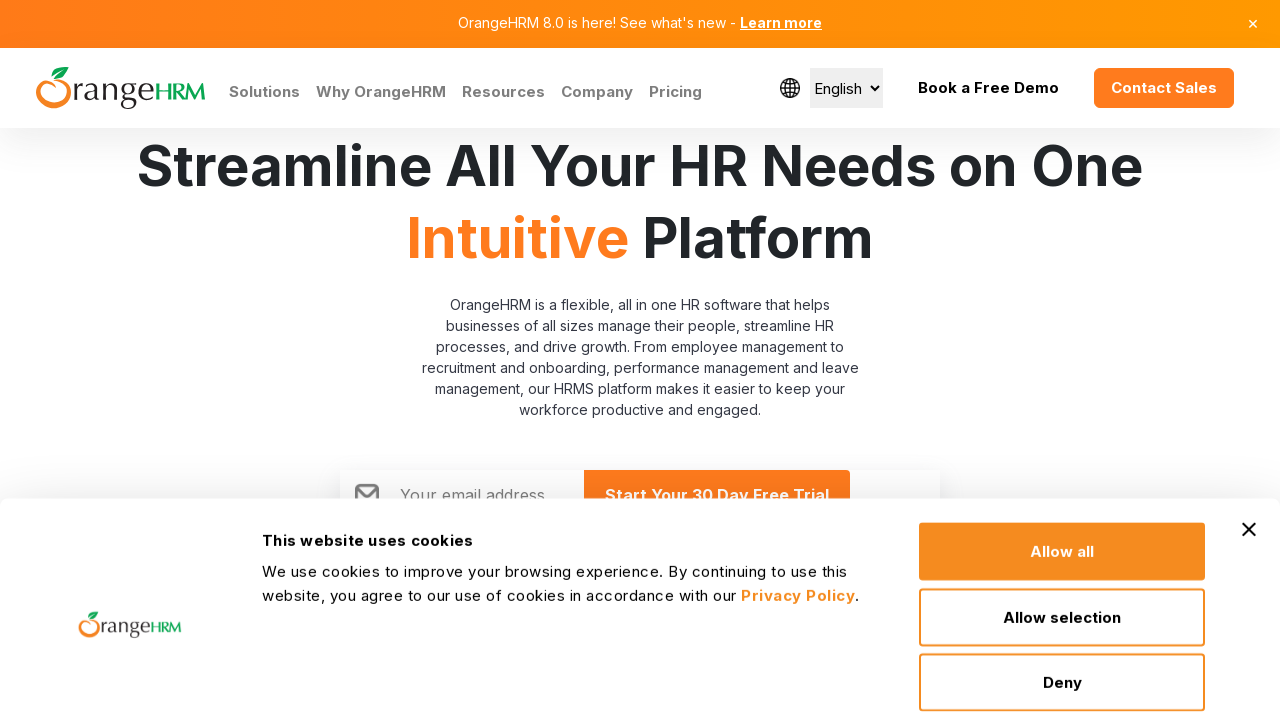

Verified that links are present on the page
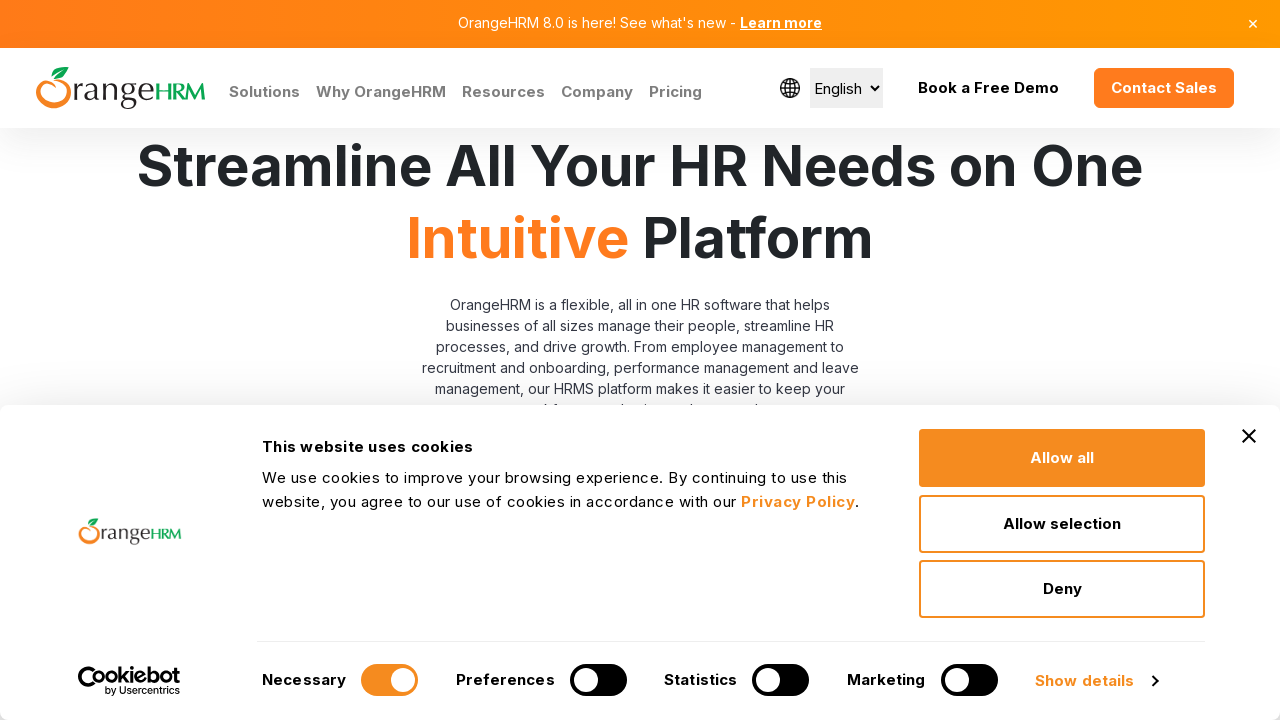

Verified that slider elements are present on the page
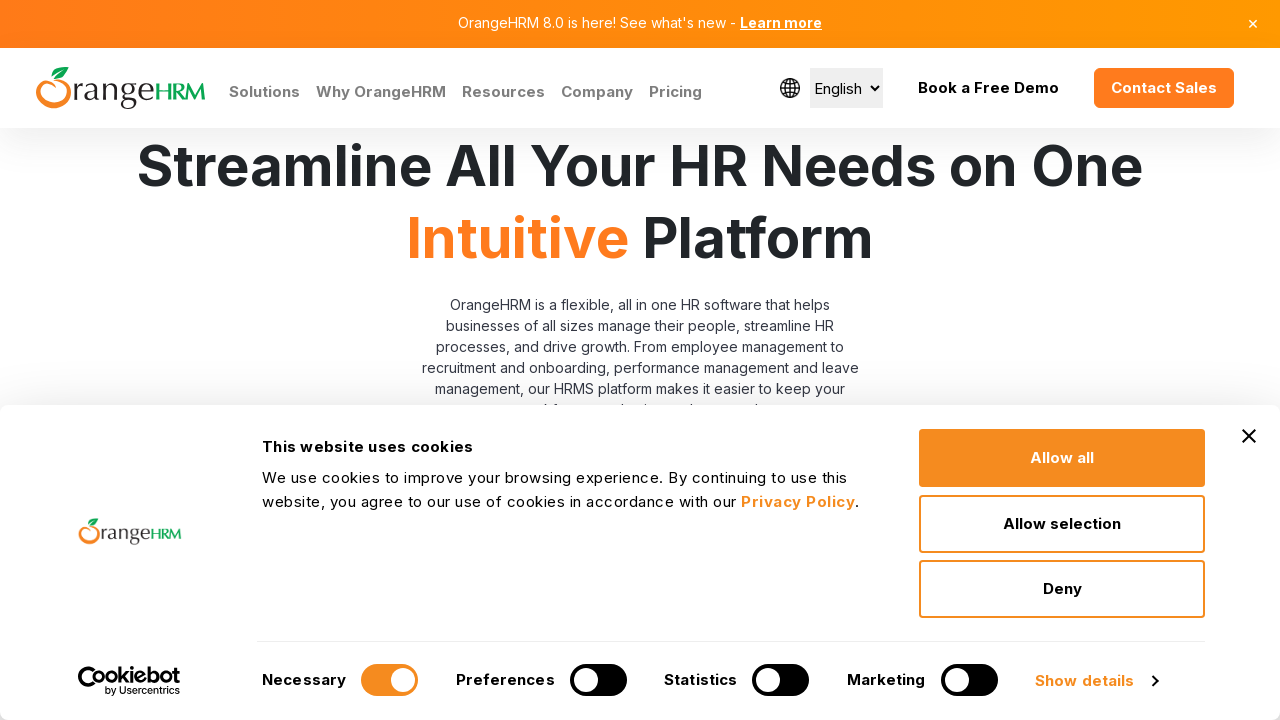

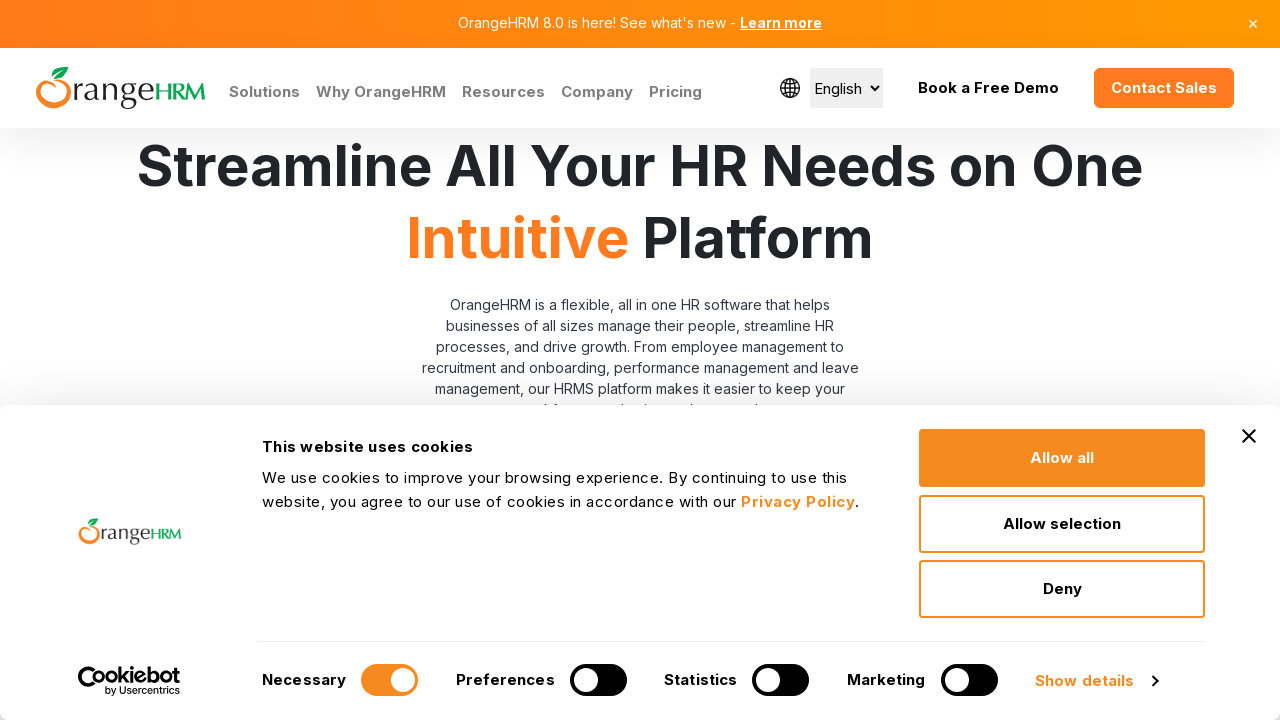